Tests waitForExist functionality by clicking start and waiting for an element to exist in the DOM

Starting URL: https://the-internet.herokuapp.com/dynamic_loading/1

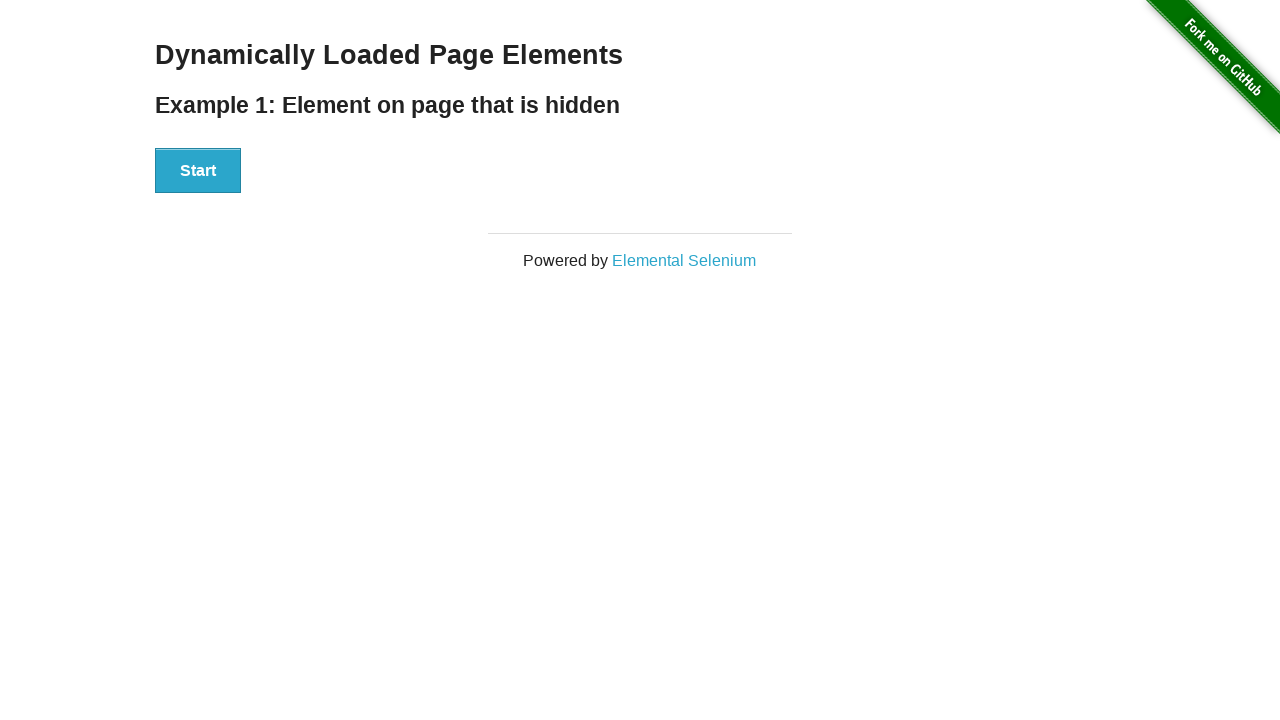

Clicked start button at (198, 171) on #start button
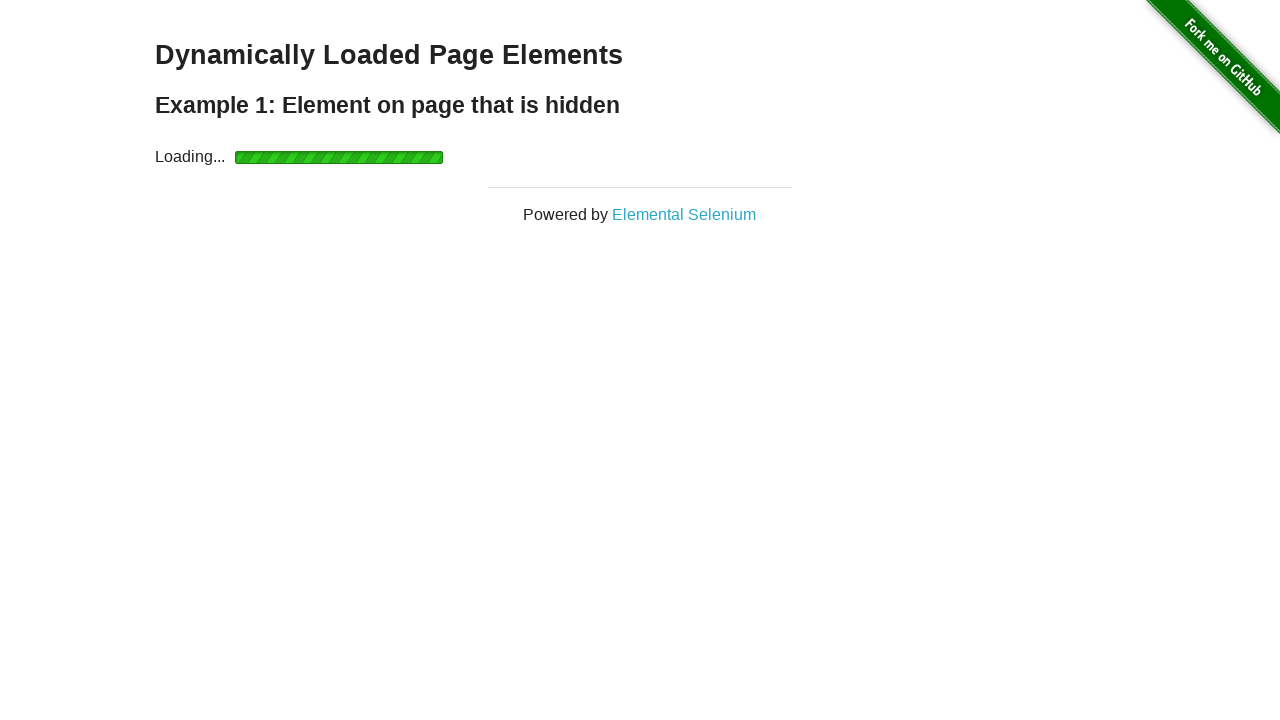

Finish element appeared in DOM after waiting
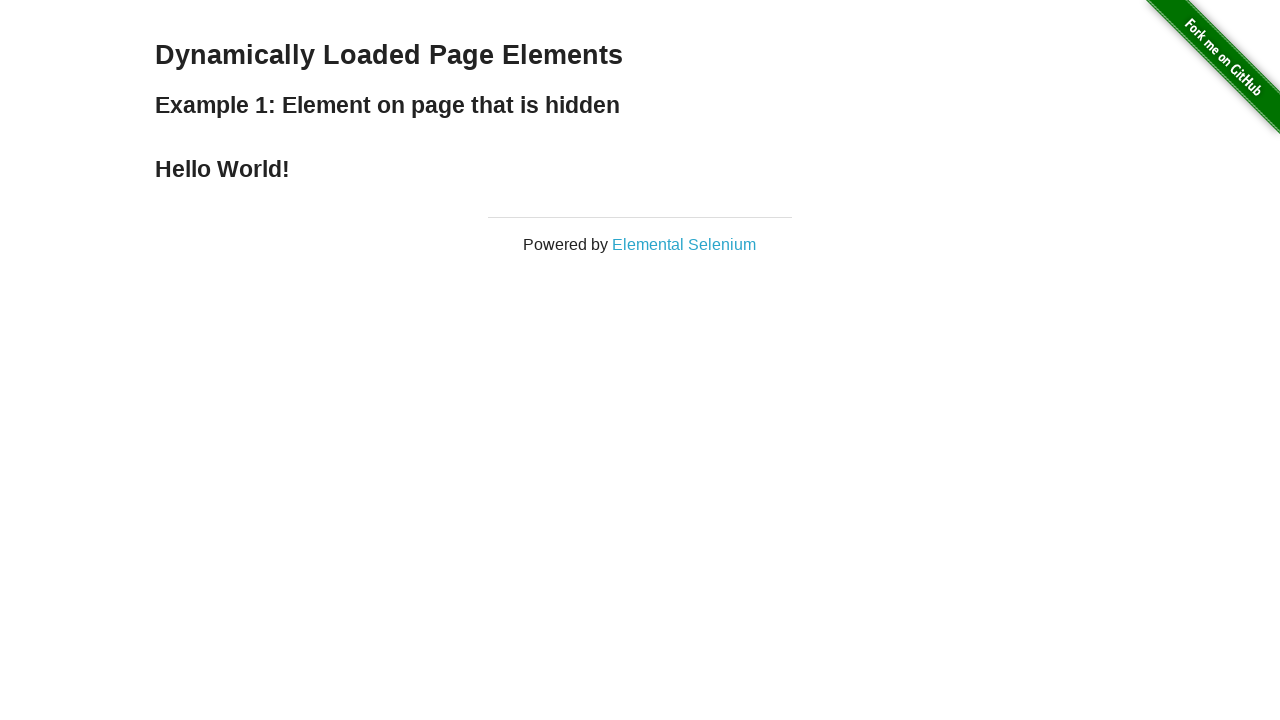

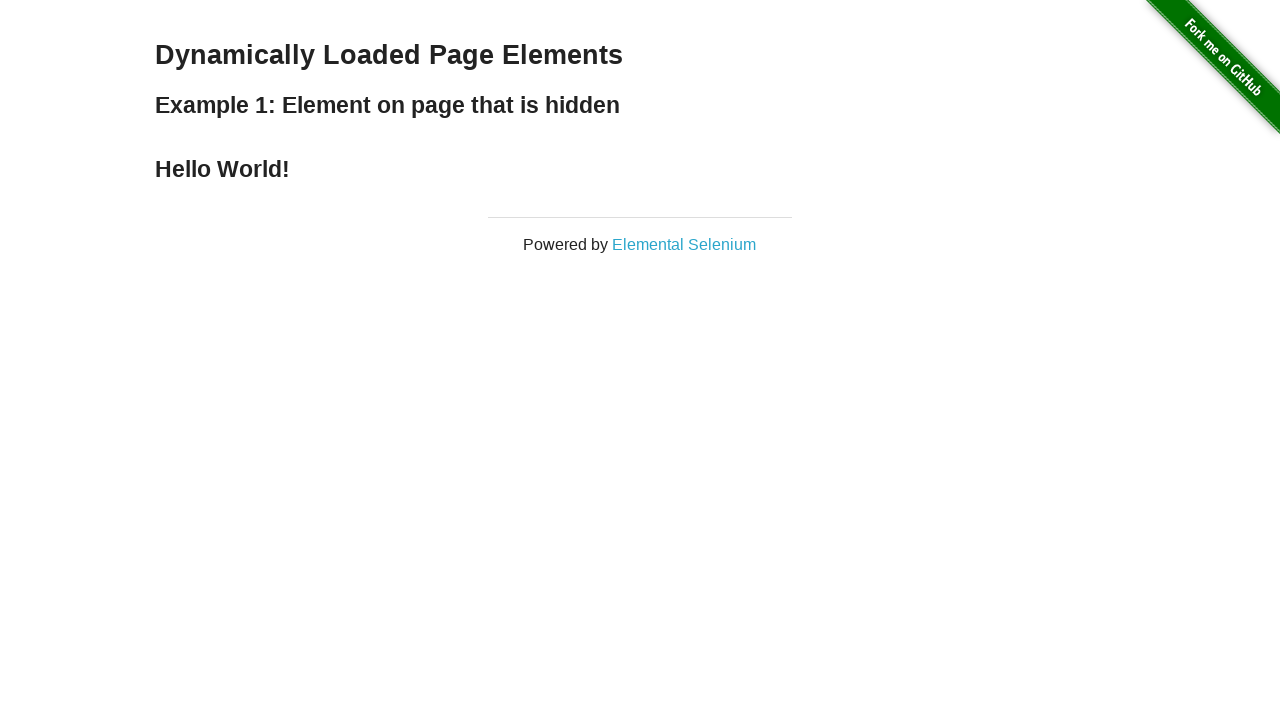